Navigates to Myntra website and maximizes the browser window to verify window positioning functionality

Starting URL: https://www.myntra.com/

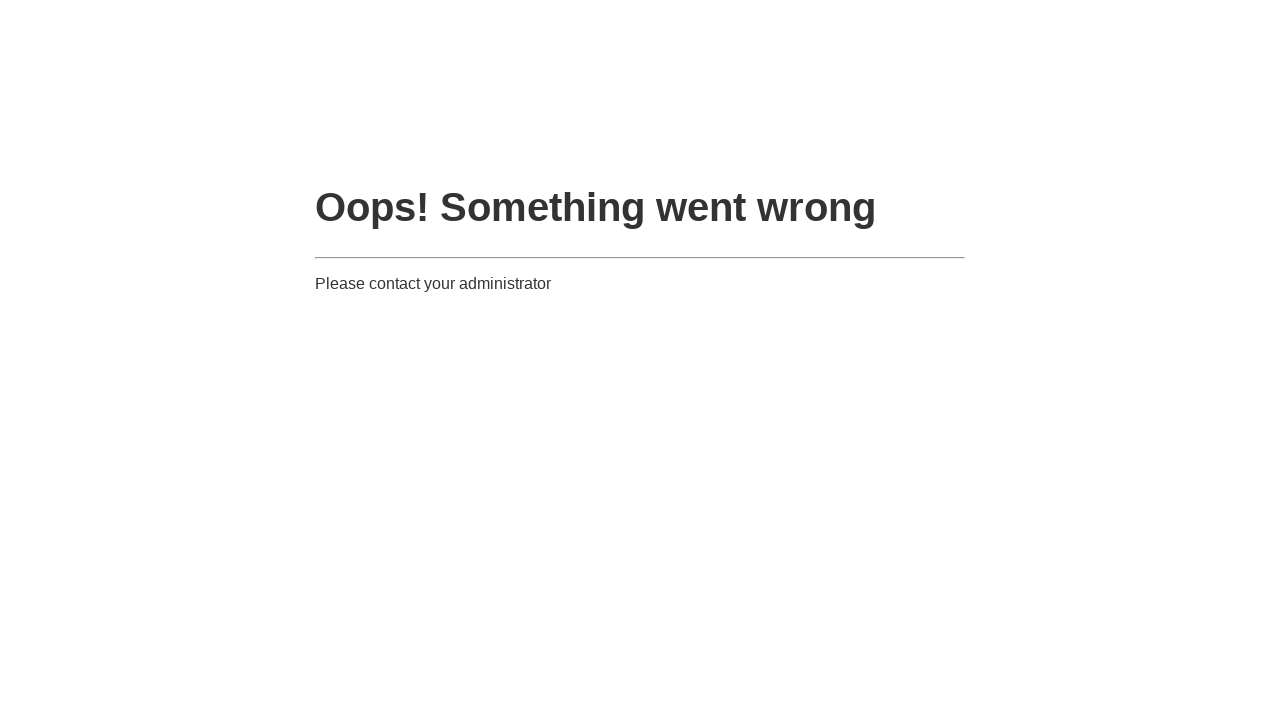

Set viewport size to 1920x1080 to maximize browser window
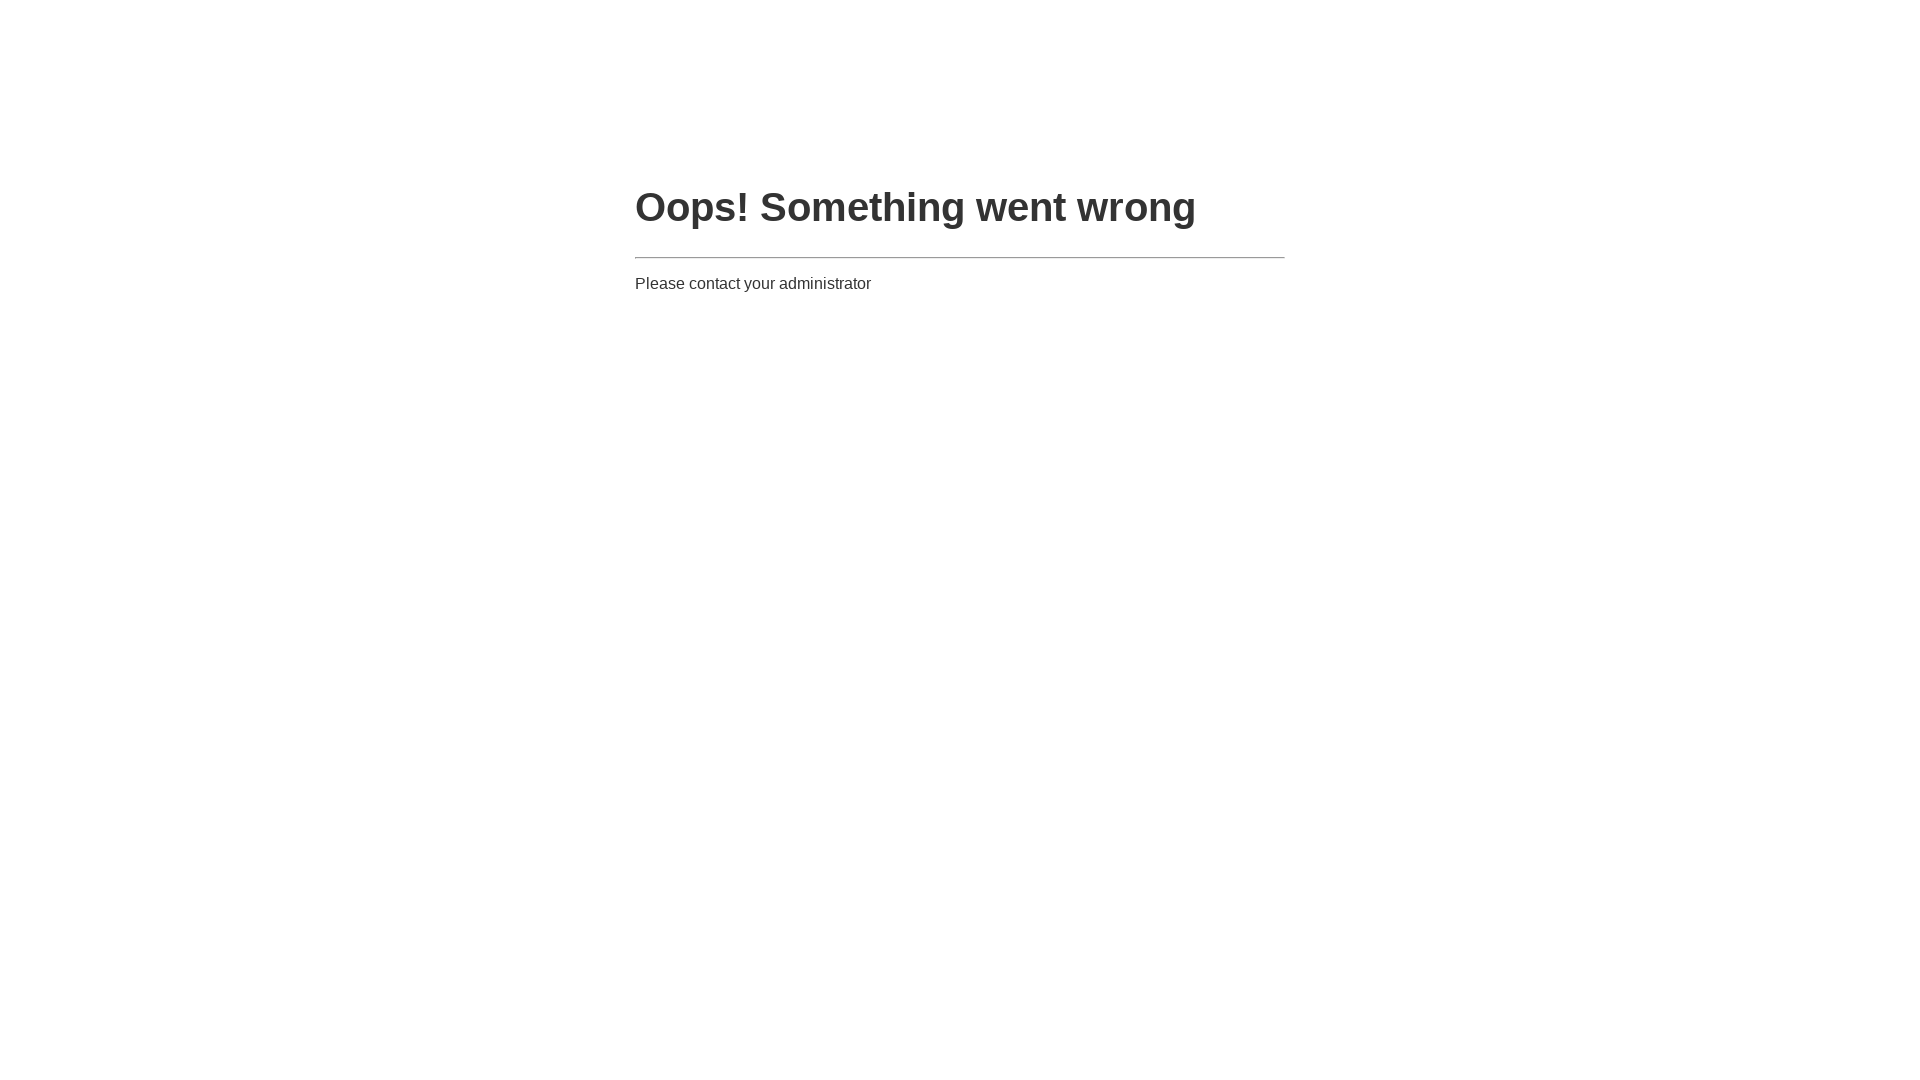

Waited for page to load (domcontentloaded event)
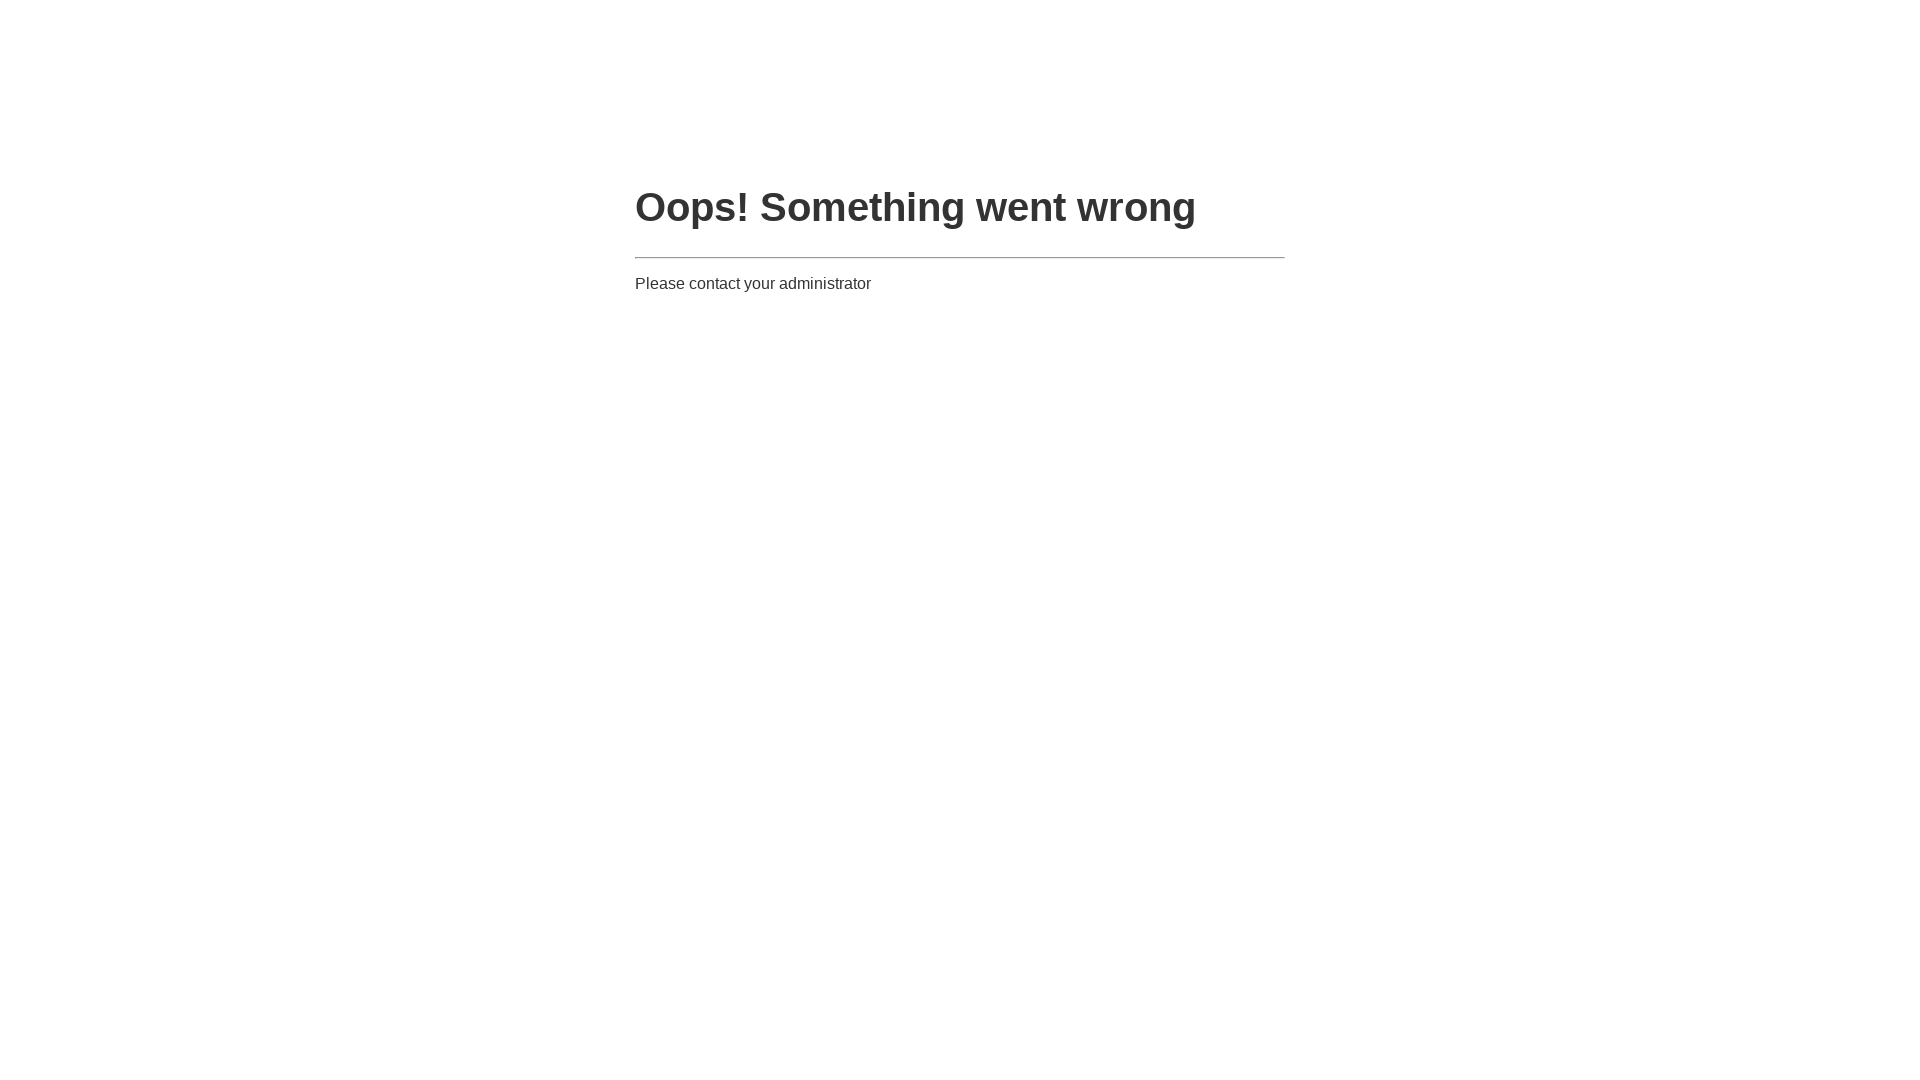

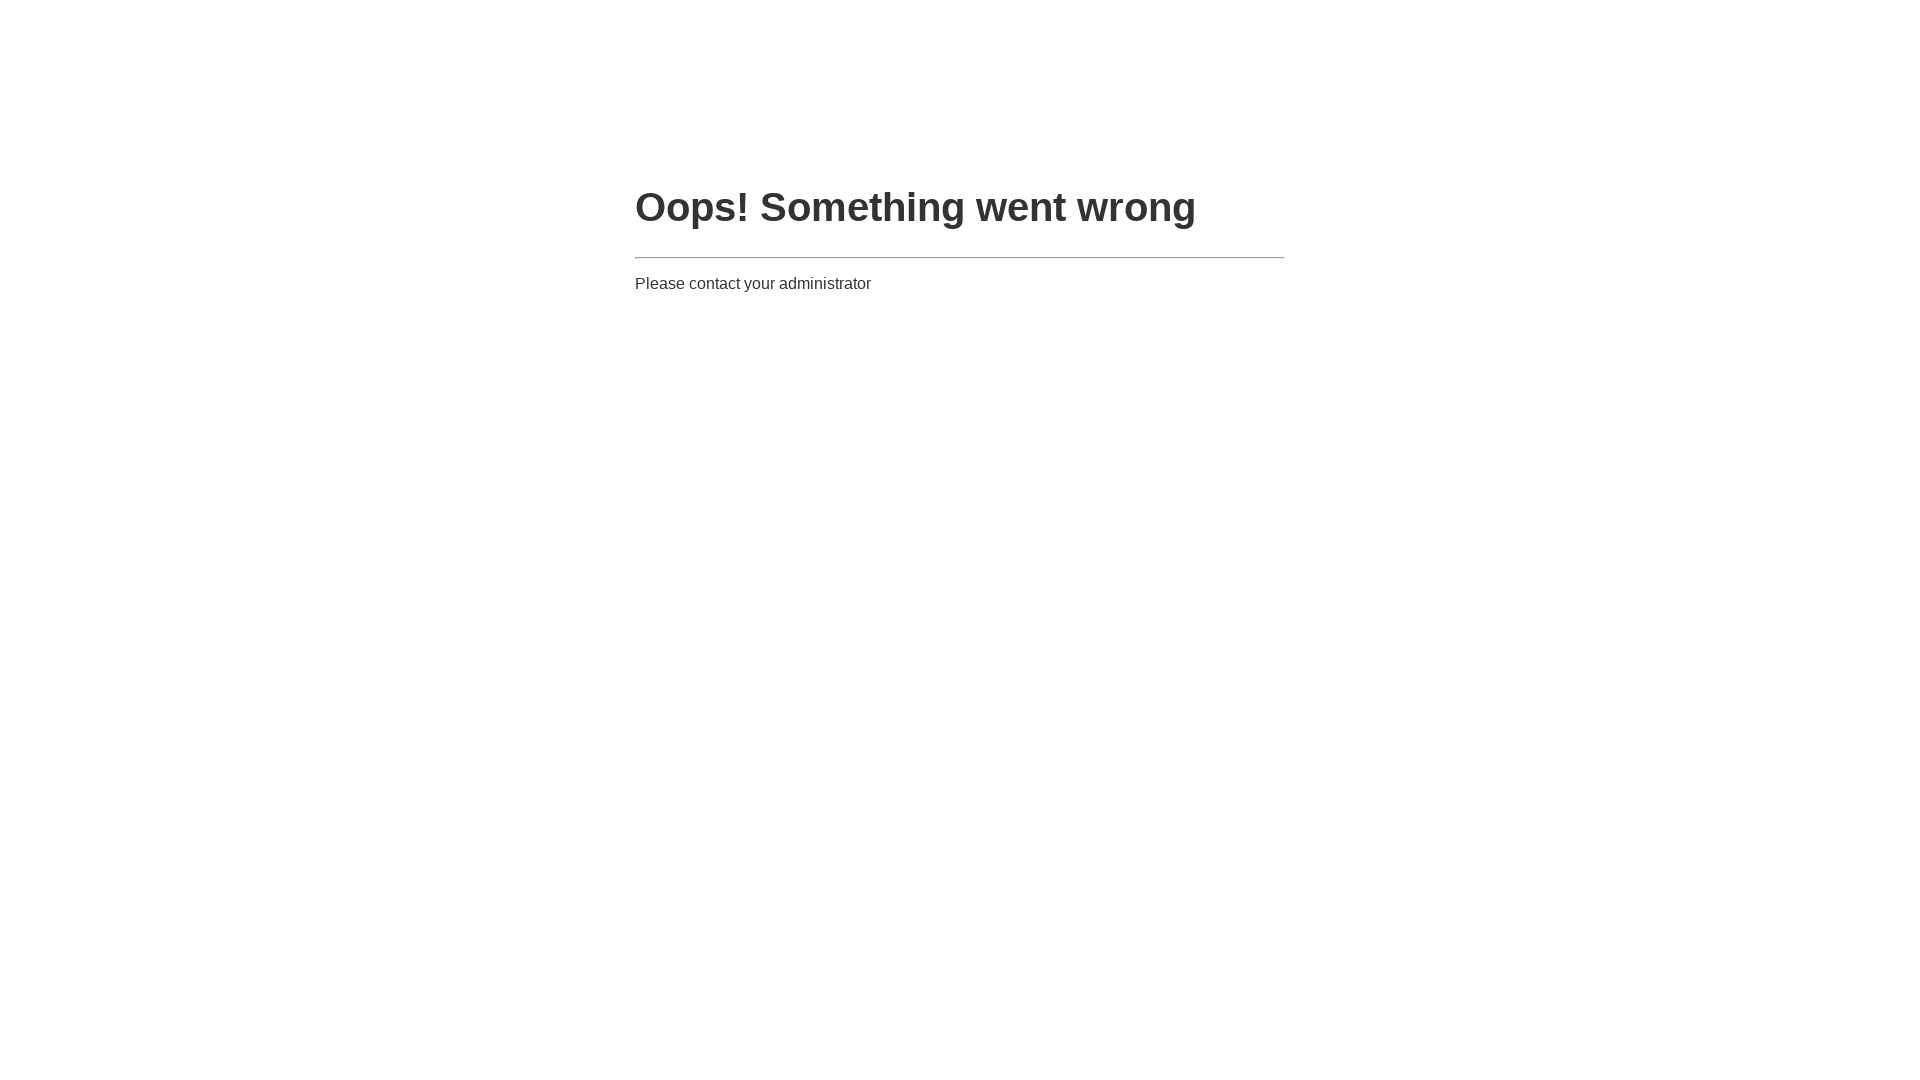